Tests form submission with empty phone field while name and email are filled

Starting URL: https://lm.skillbox.cc/qa_tester/module02/homework1/

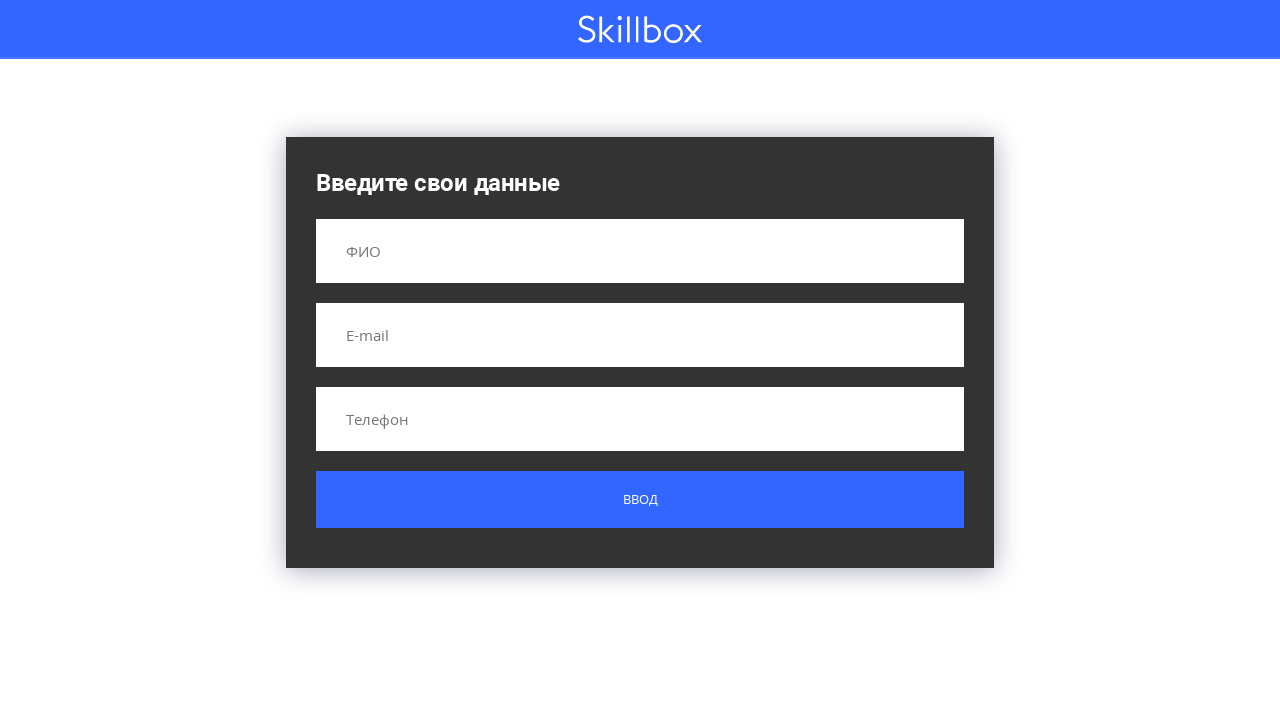

Filled name field with 'Petya' on input[name='name']
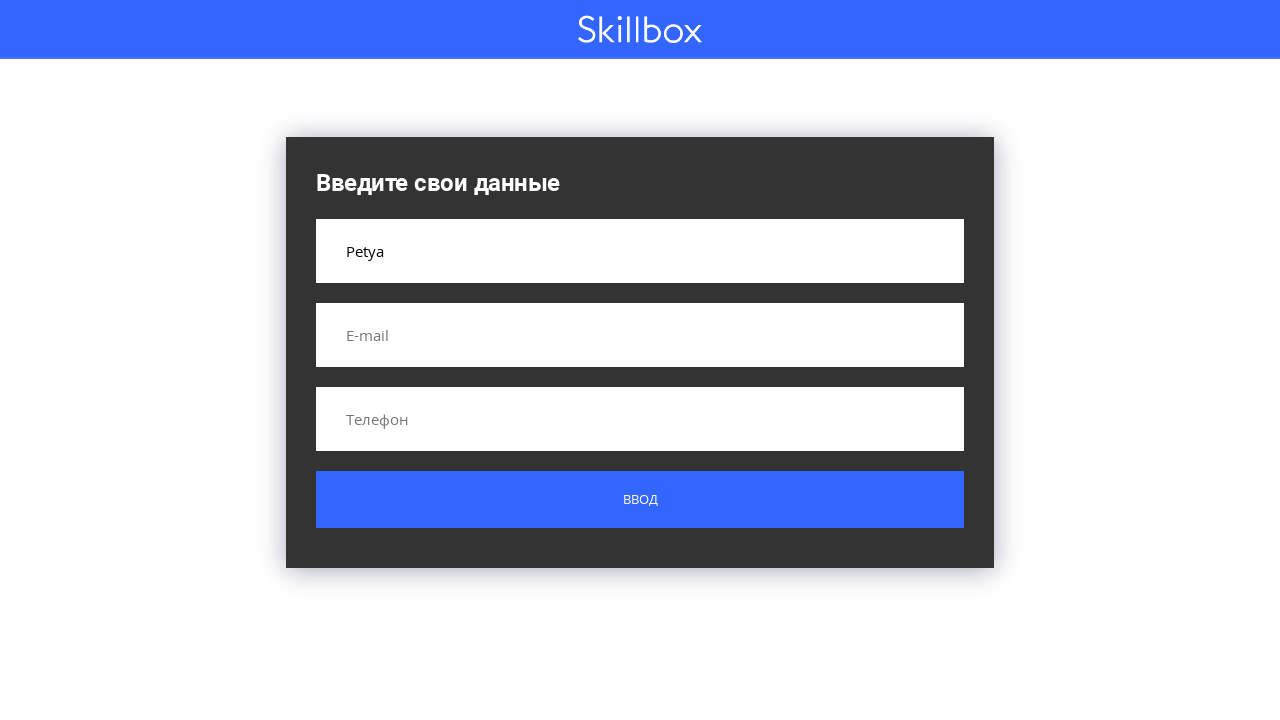

Filled email field with 'petya@mail.com' on input[name='email']
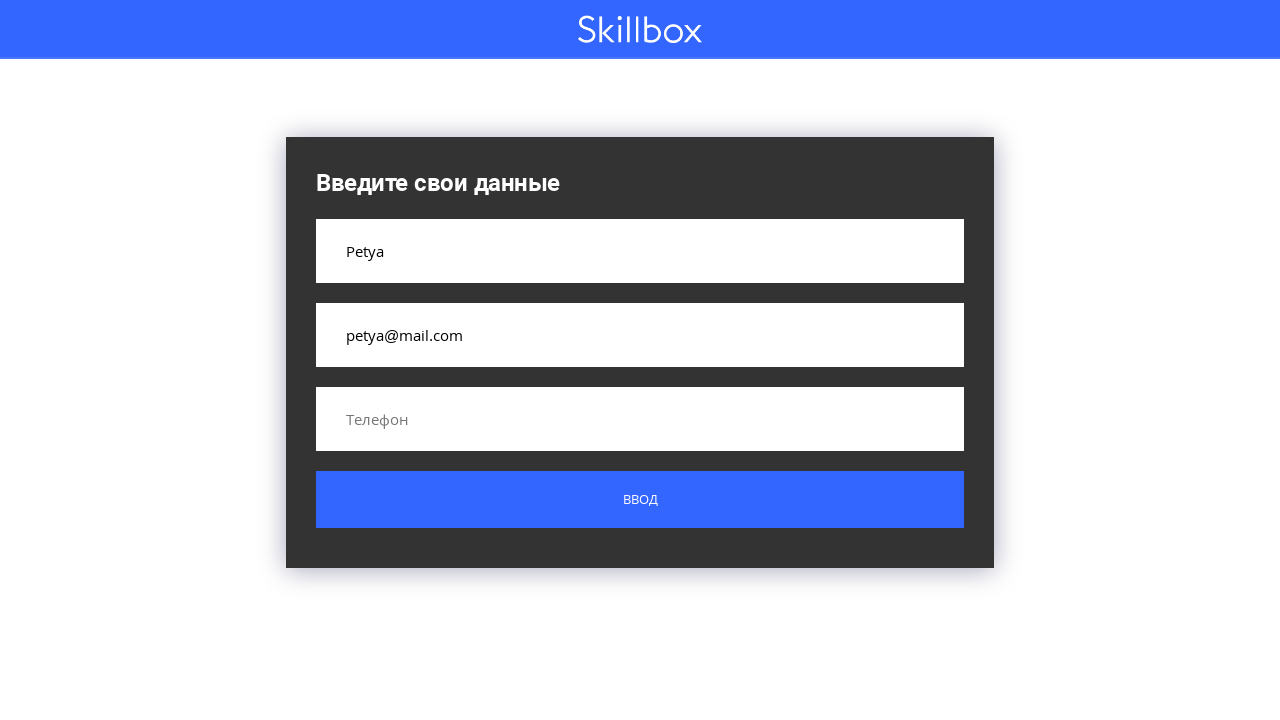

Clicked submit button with empty phone field at (640, 500) on .button
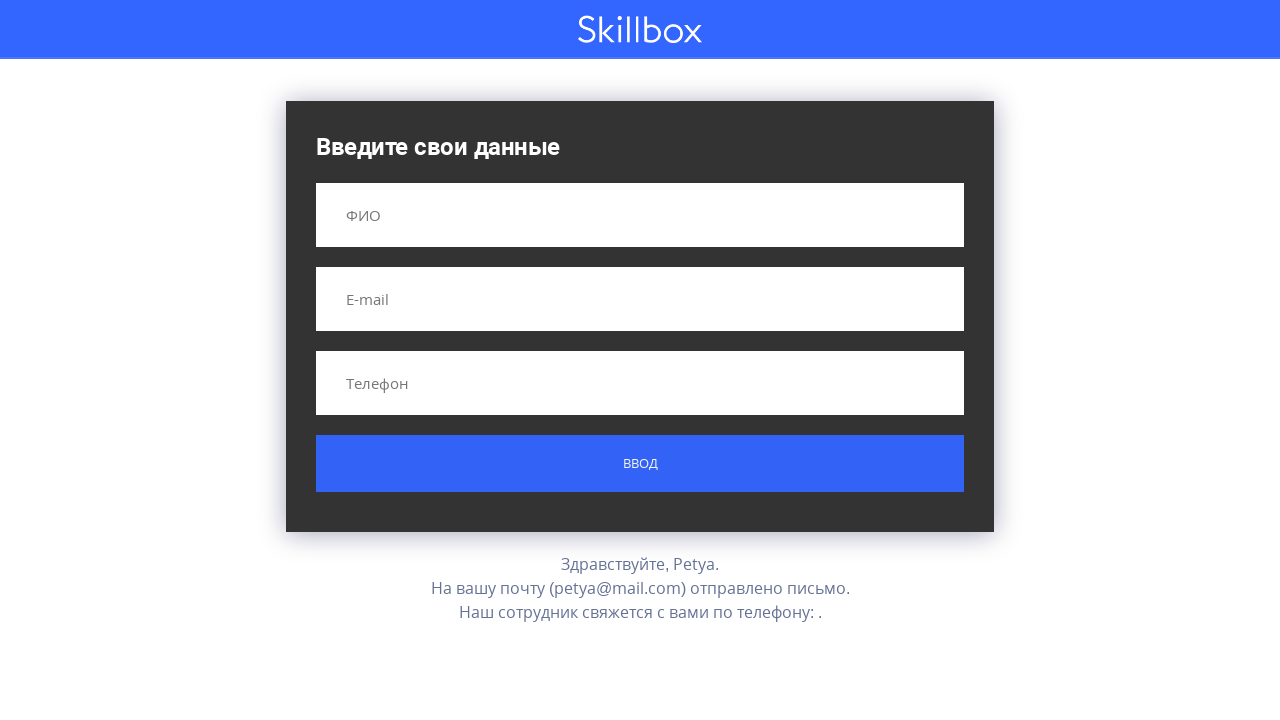

Result message appeared after form submission
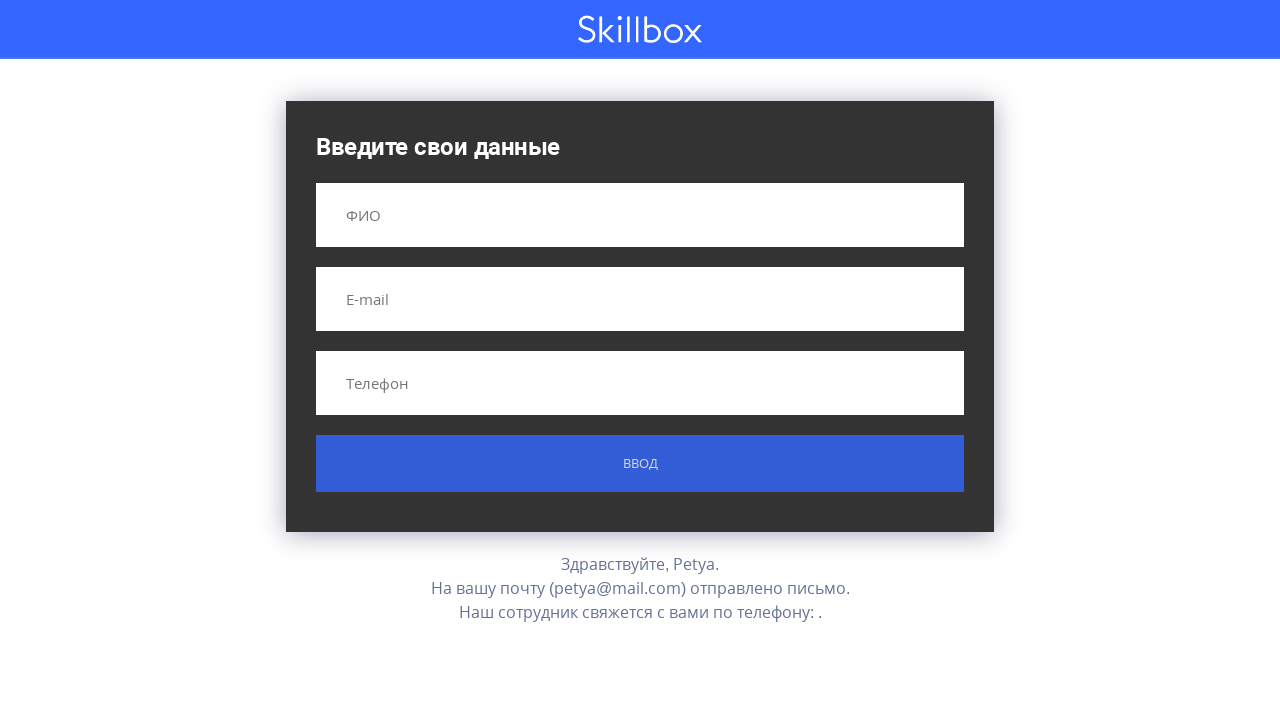

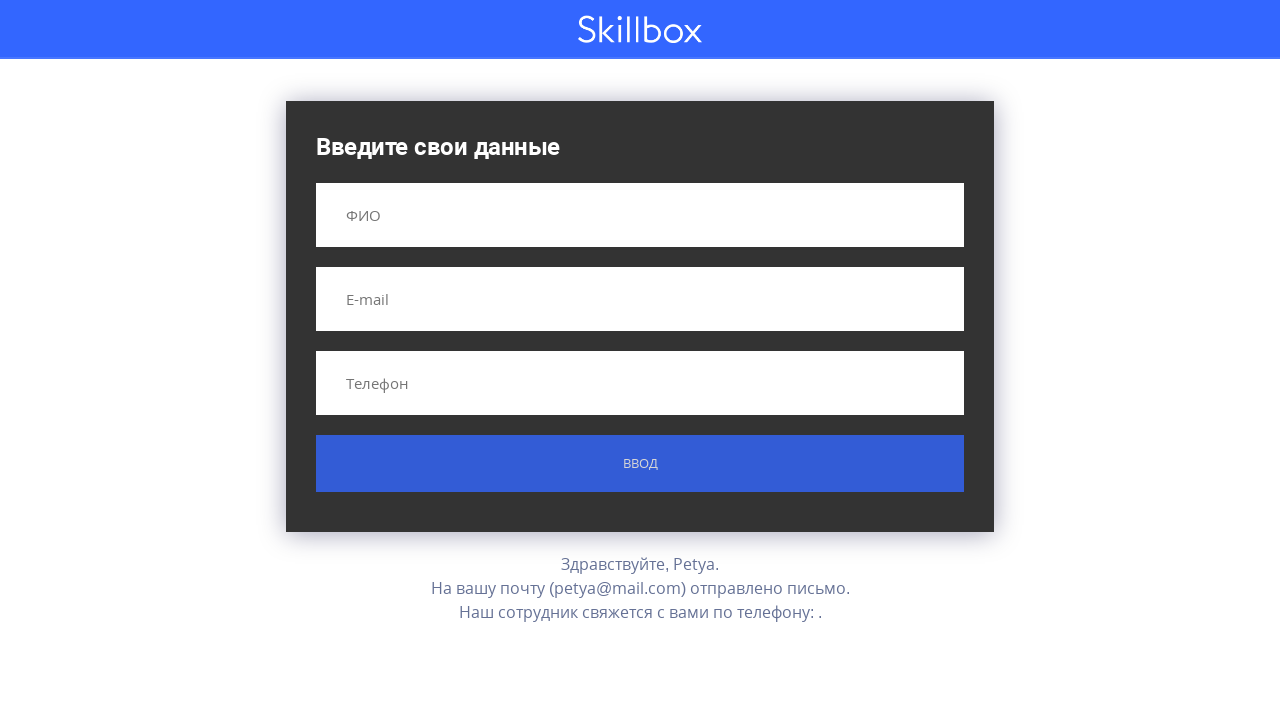